Searches for trains between two stations on the Indian Railways website and retrieves the list of available trains from the results table

Starting URL: https://erail.in

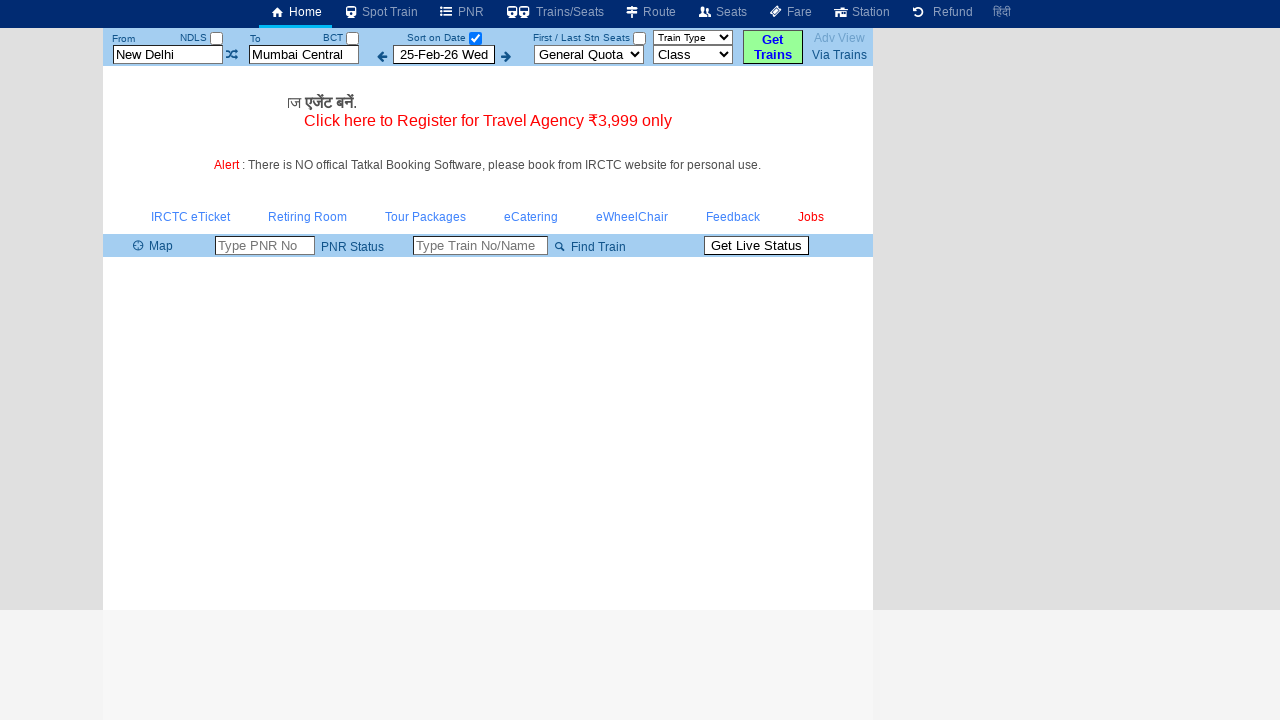

Clicked date-only checkbox to disable it and show all trains at (475, 38) on xpath=//input[@id='chkSelectDateOnly']
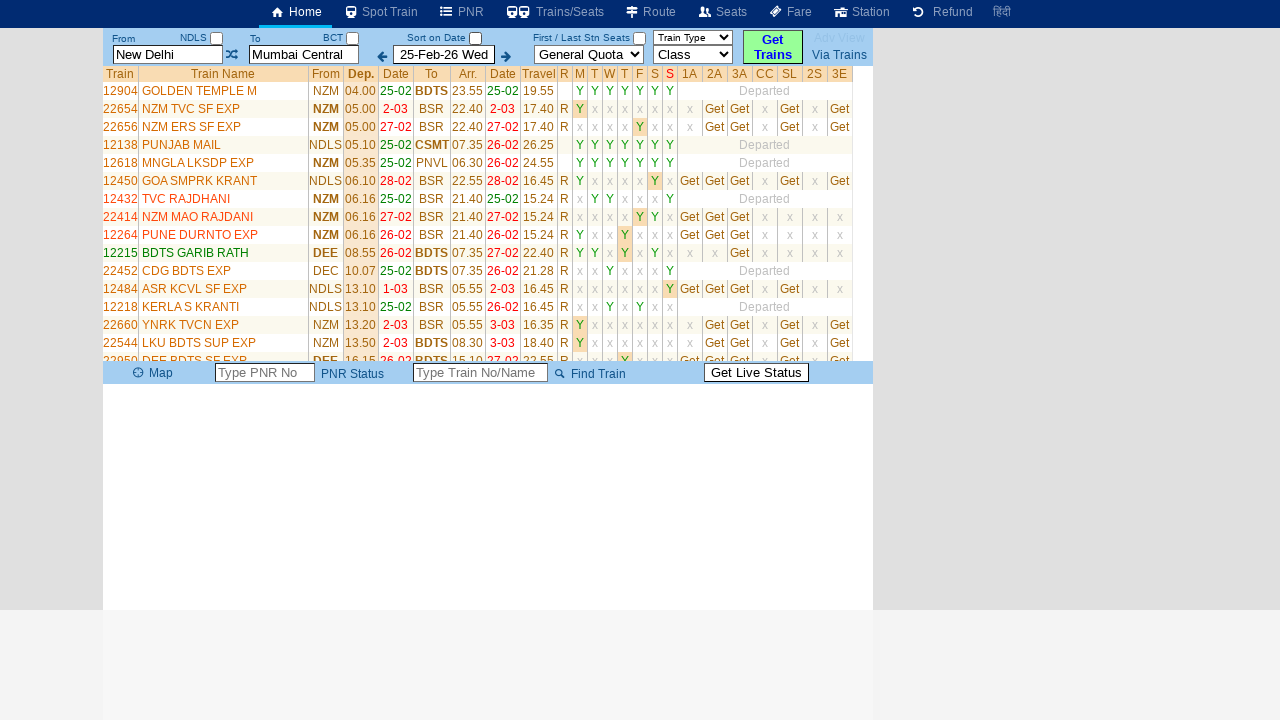

Located source station input field
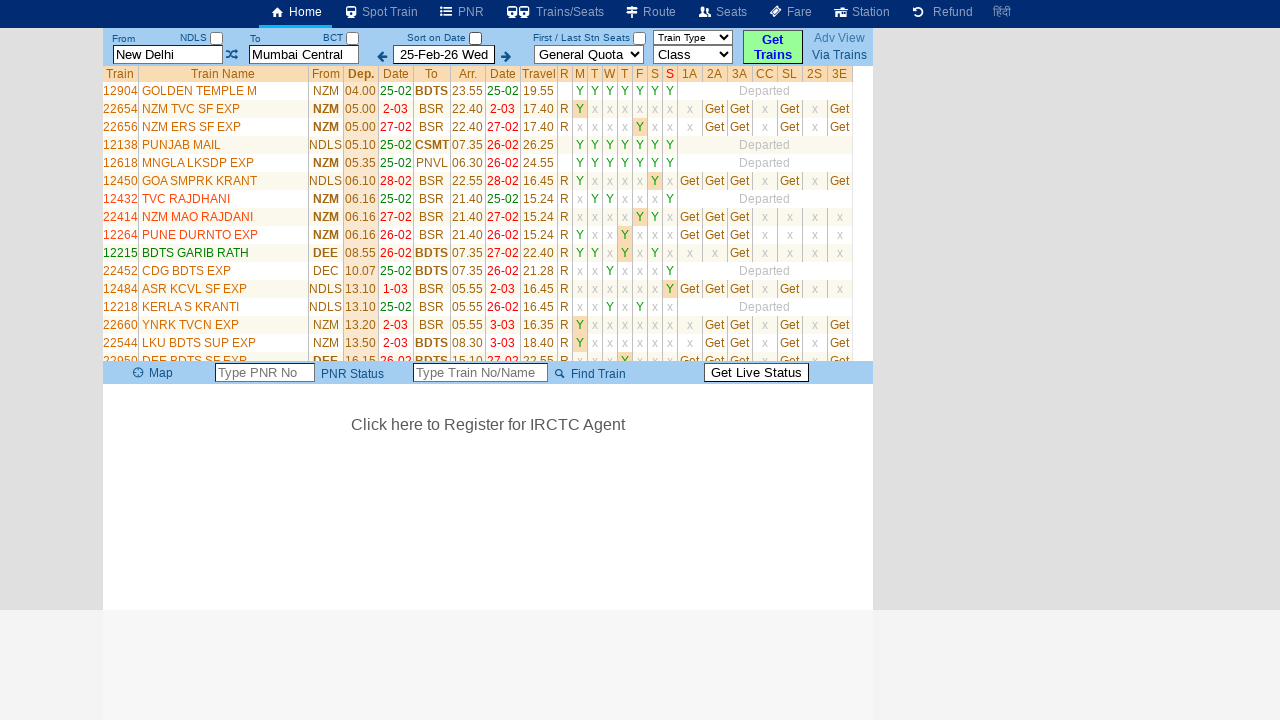

Cleared source station field on xpath=//input[@id='txtStationFrom']
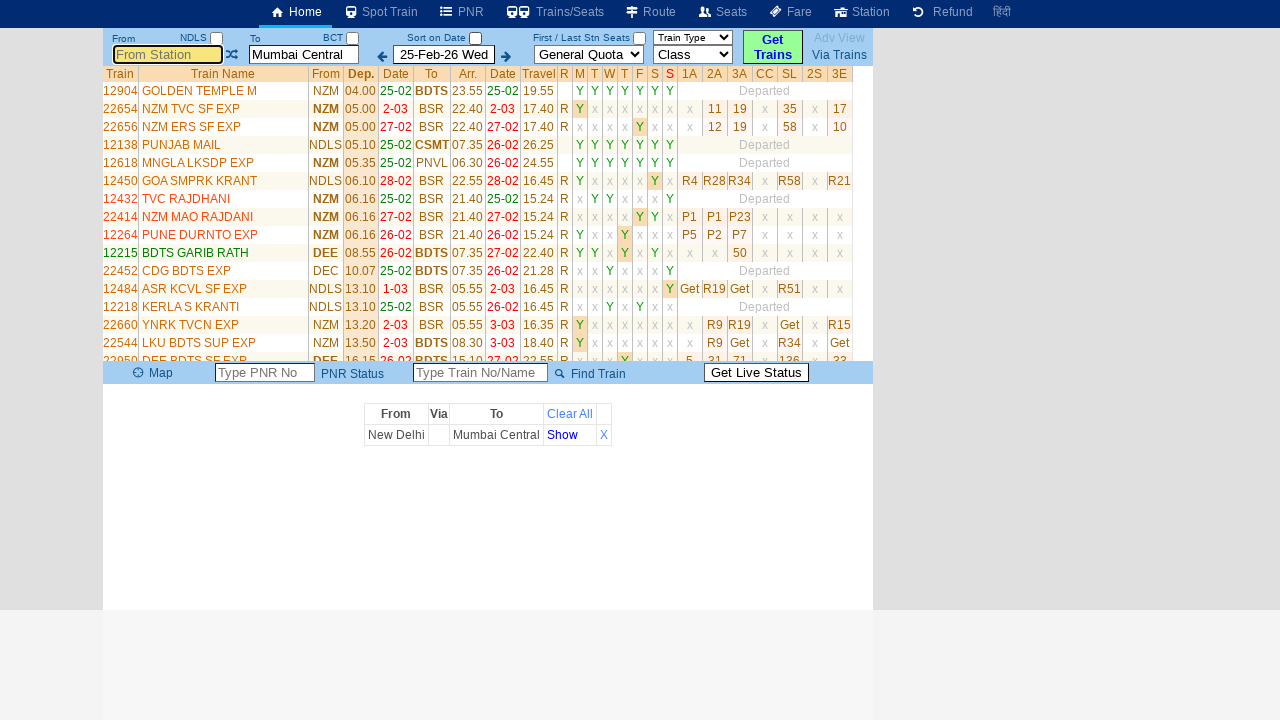

Entered 'MAS' as source station (Chennai Central) on xpath=//input[@id='txtStationFrom']
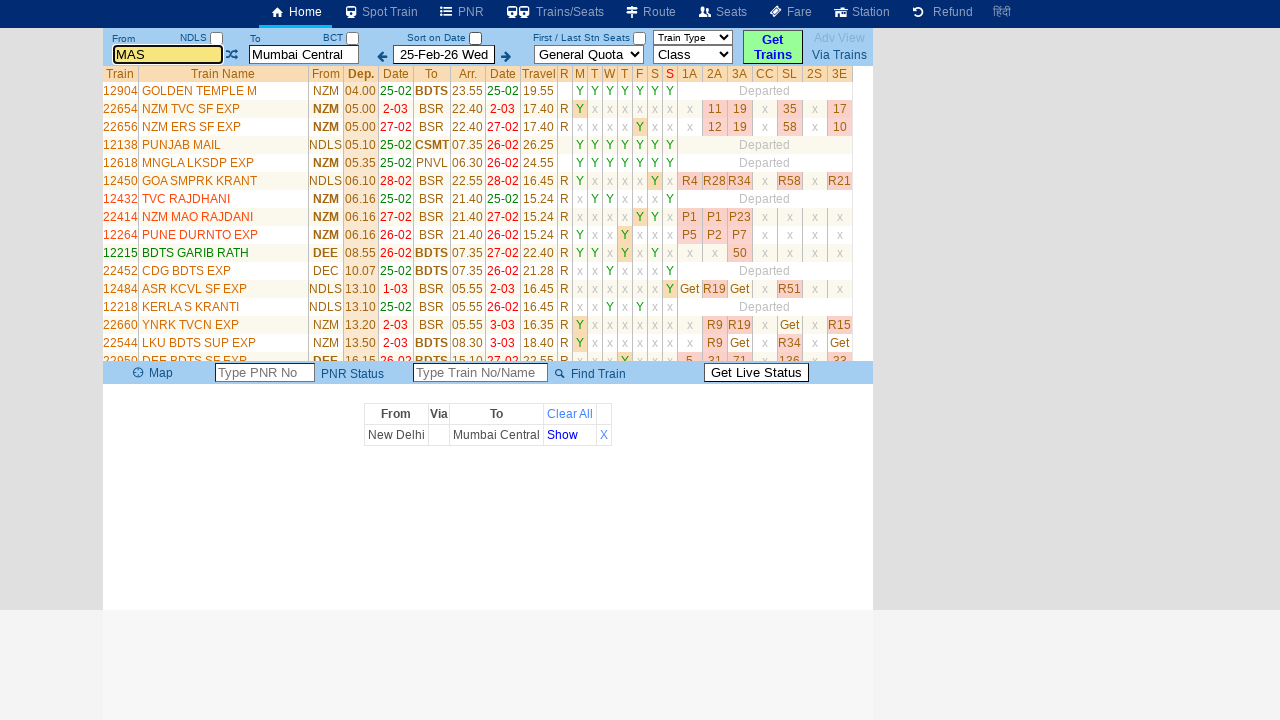

Pressed Tab to confirm source station selection on xpath=//input[@id='txtStationFrom']
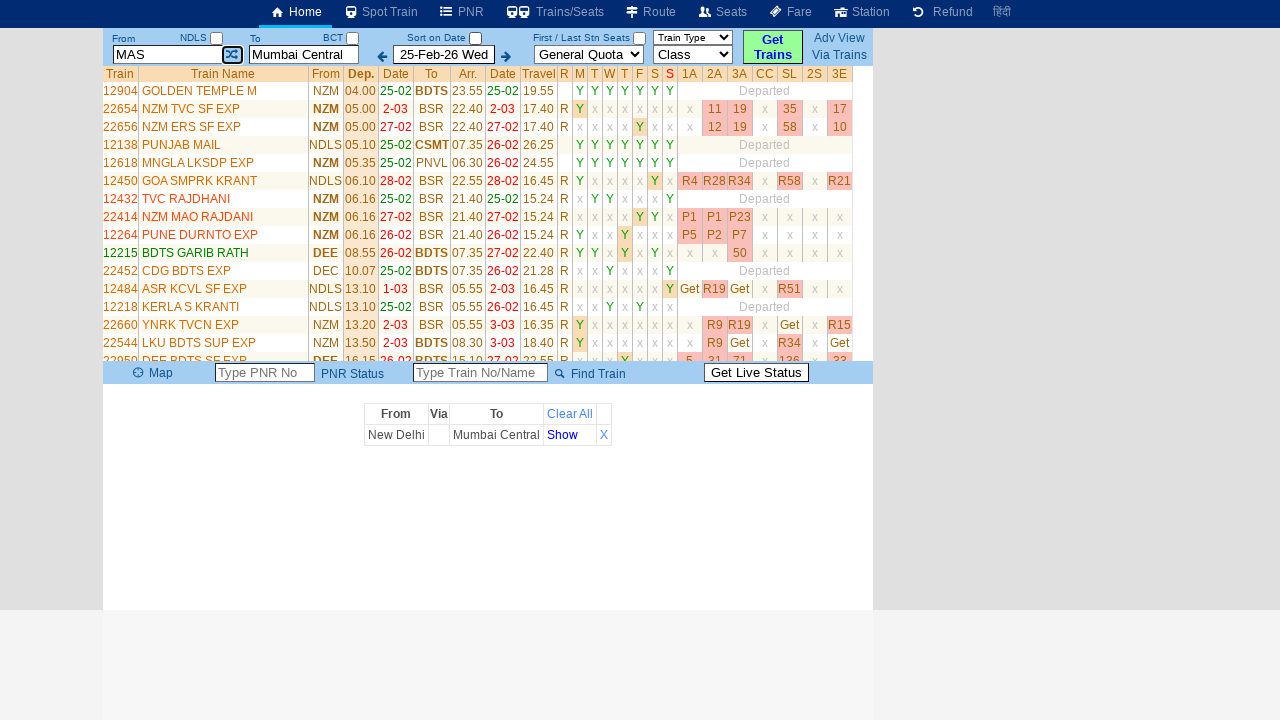

Located destination station input field
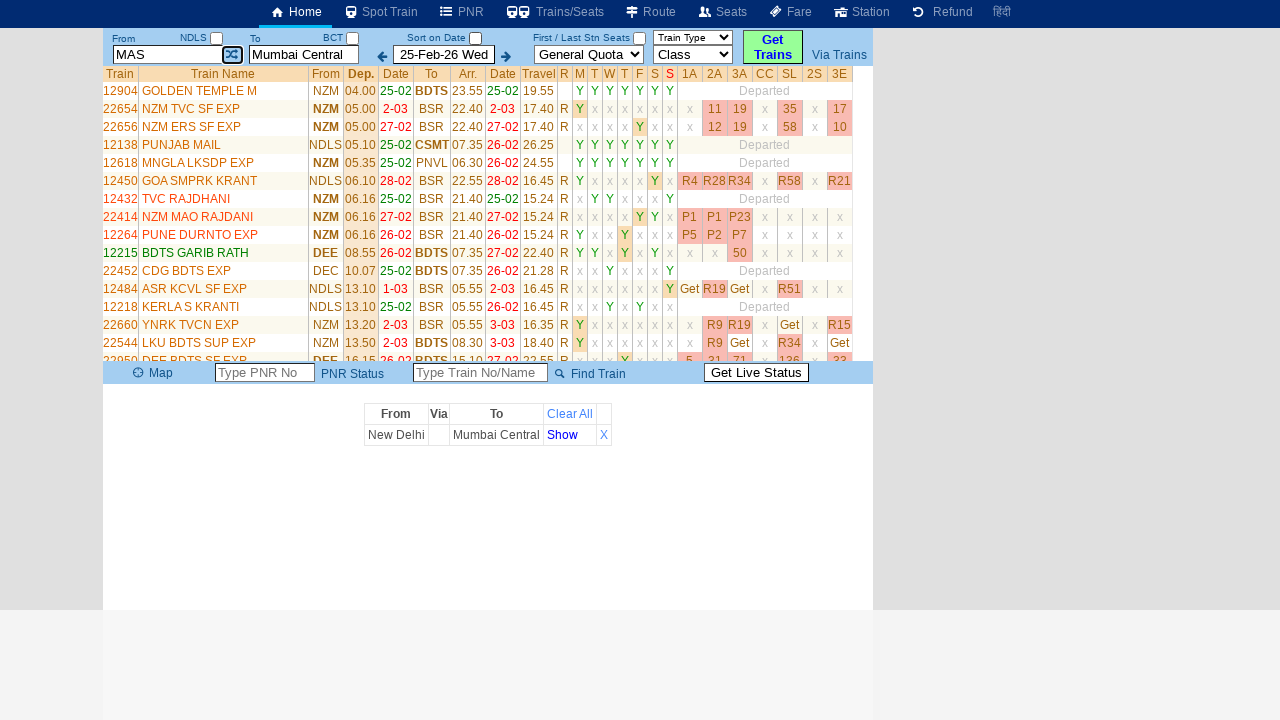

Cleared destination station field on xpath=//input[@id='txtStationTo']
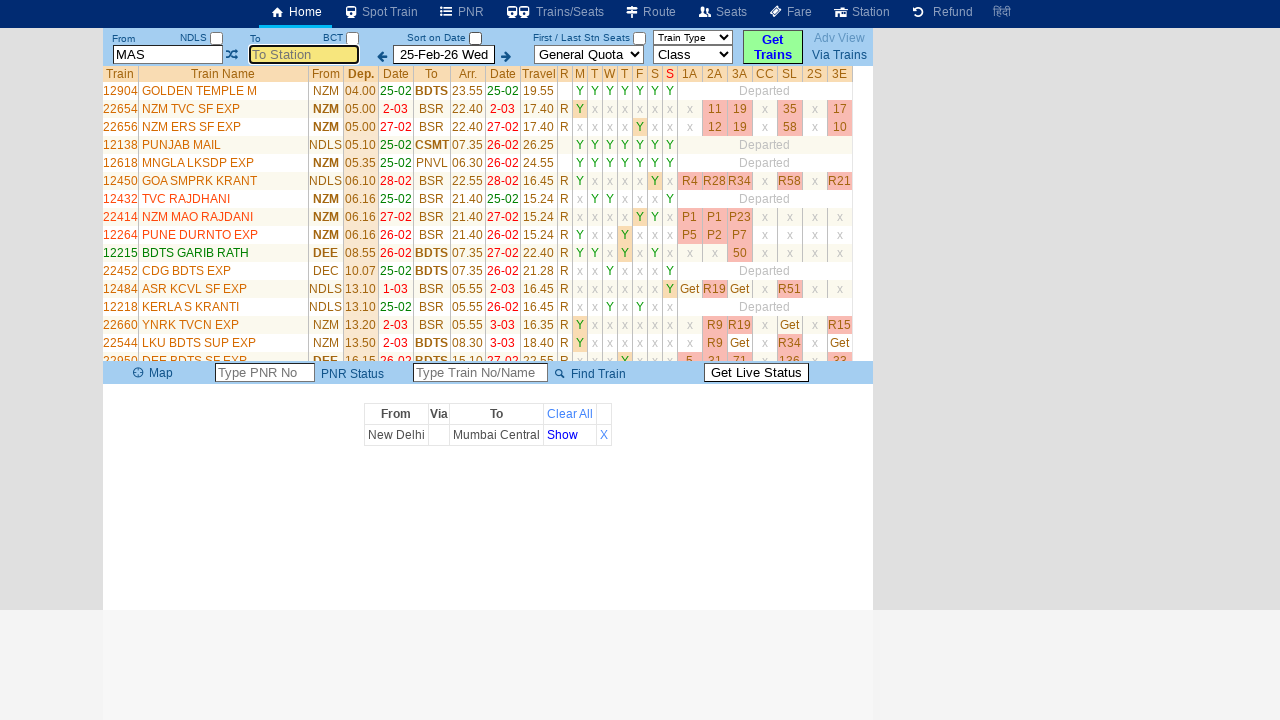

Entered 'JTJ' as destination station (Jagtial Junction) on xpath=//input[@id='txtStationTo']
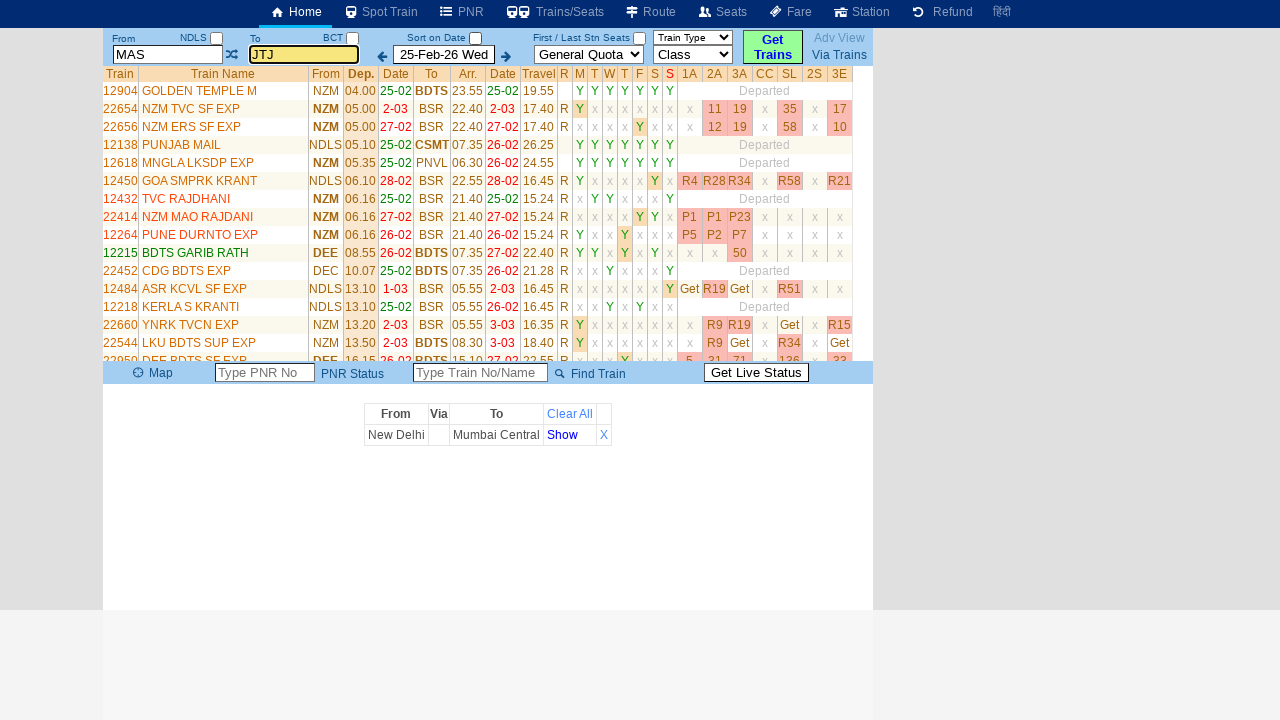

Pressed Tab to move focus from destination station field on xpath=//input[@id='txtStationTo']
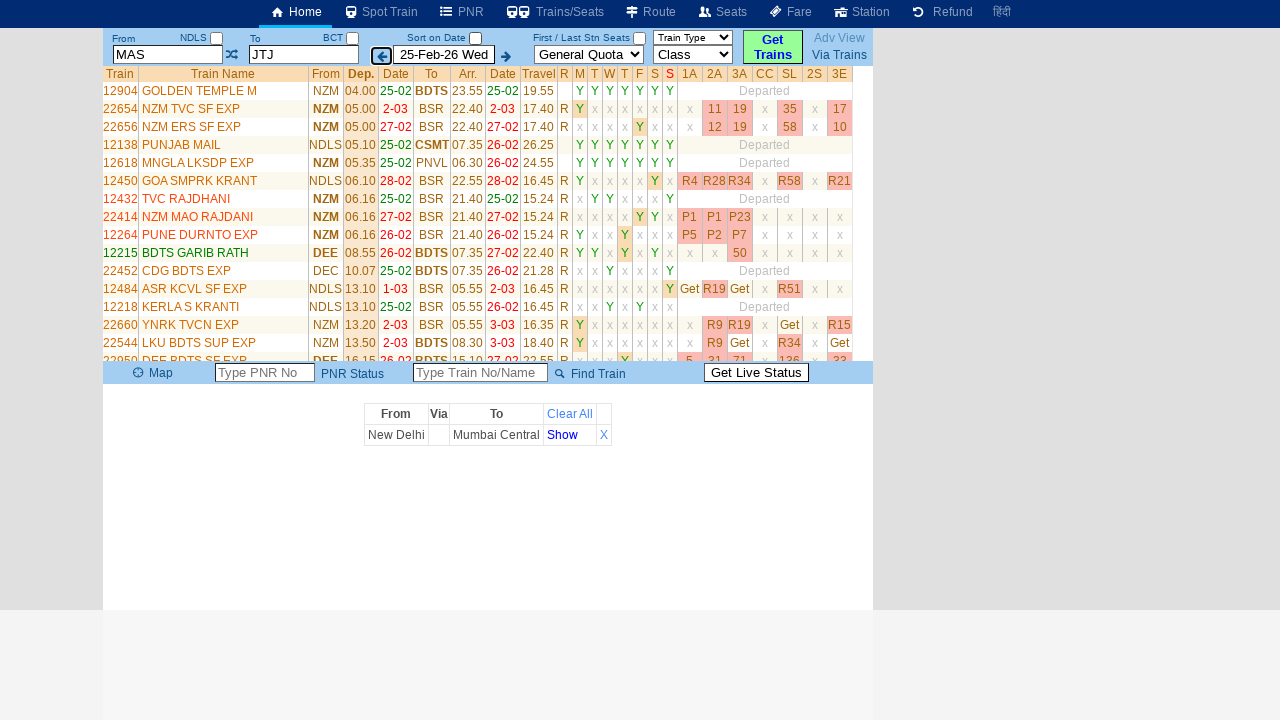

Pressed Tab again to trigger train search on xpath=//input[@id='txtStationTo']
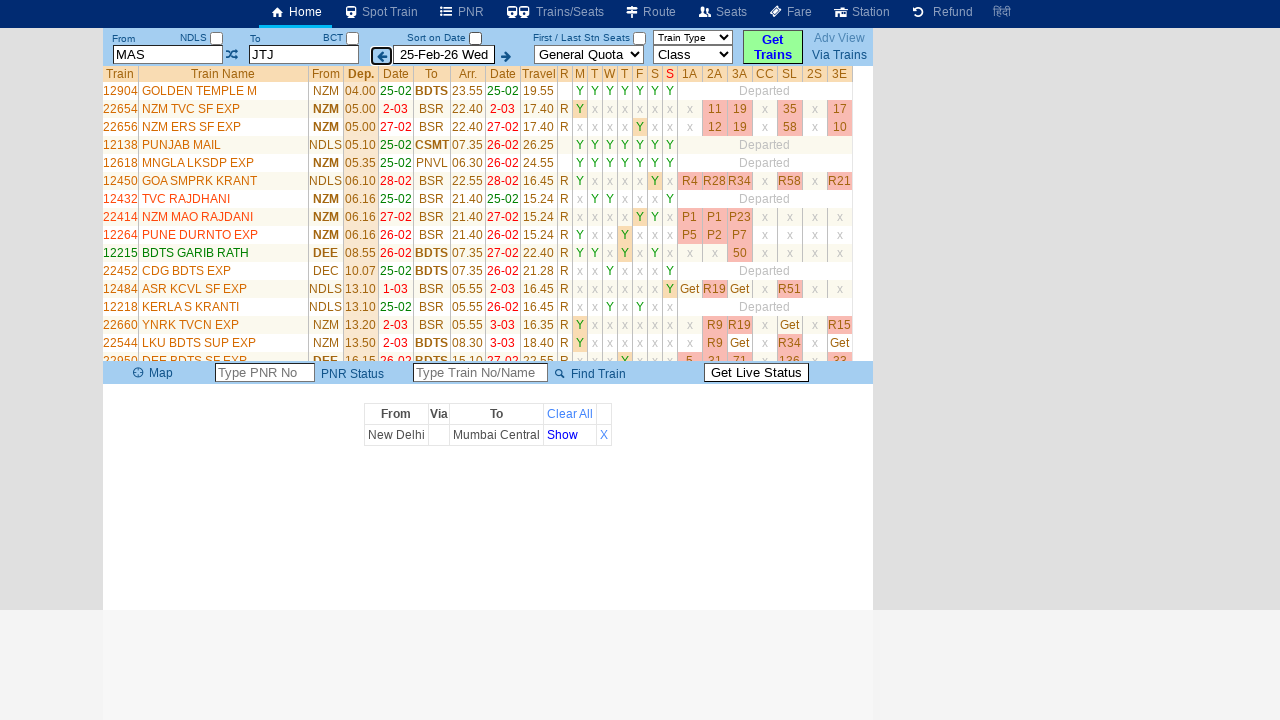

Waited for train results table to load
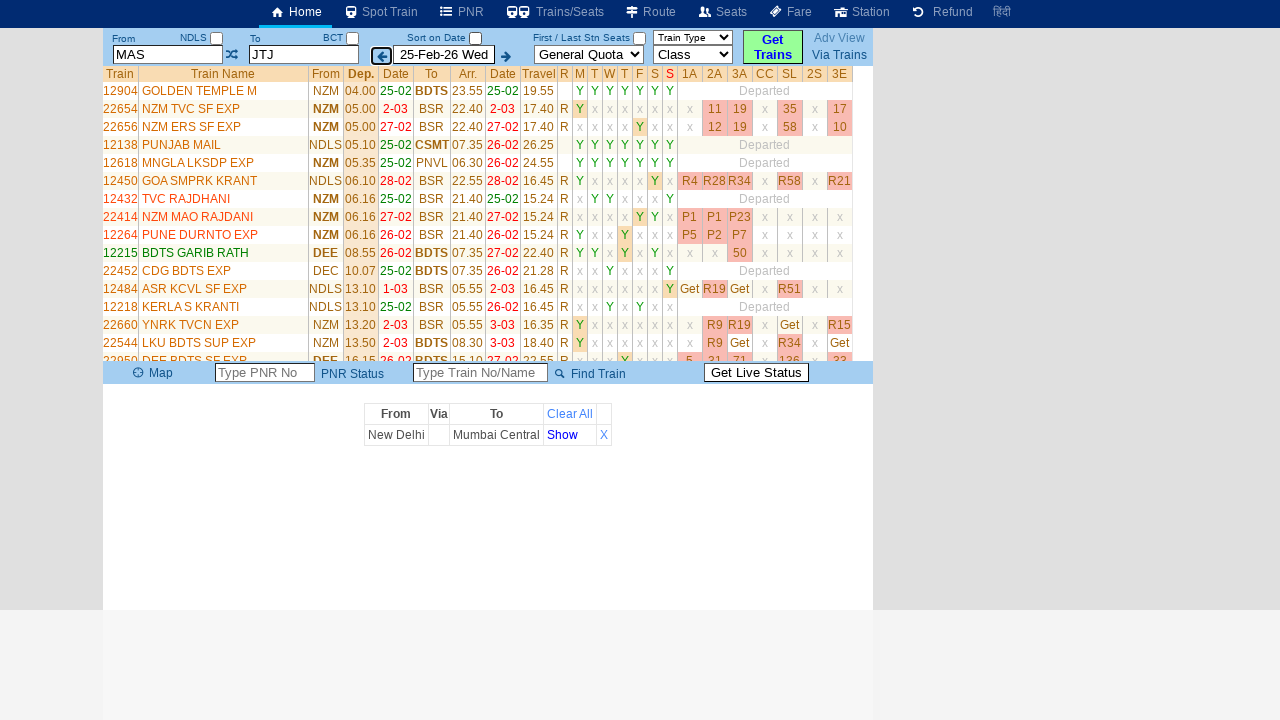

Located all train rows in the results table
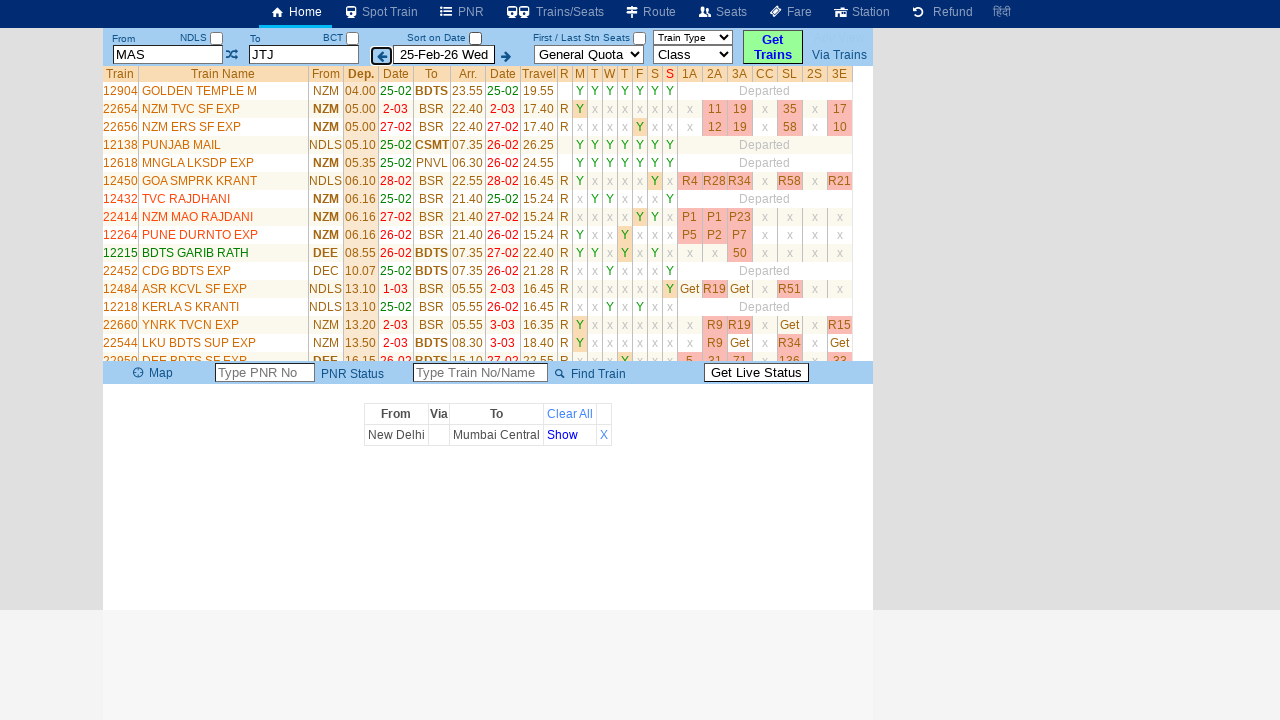

Verified train results table contains 35 rows
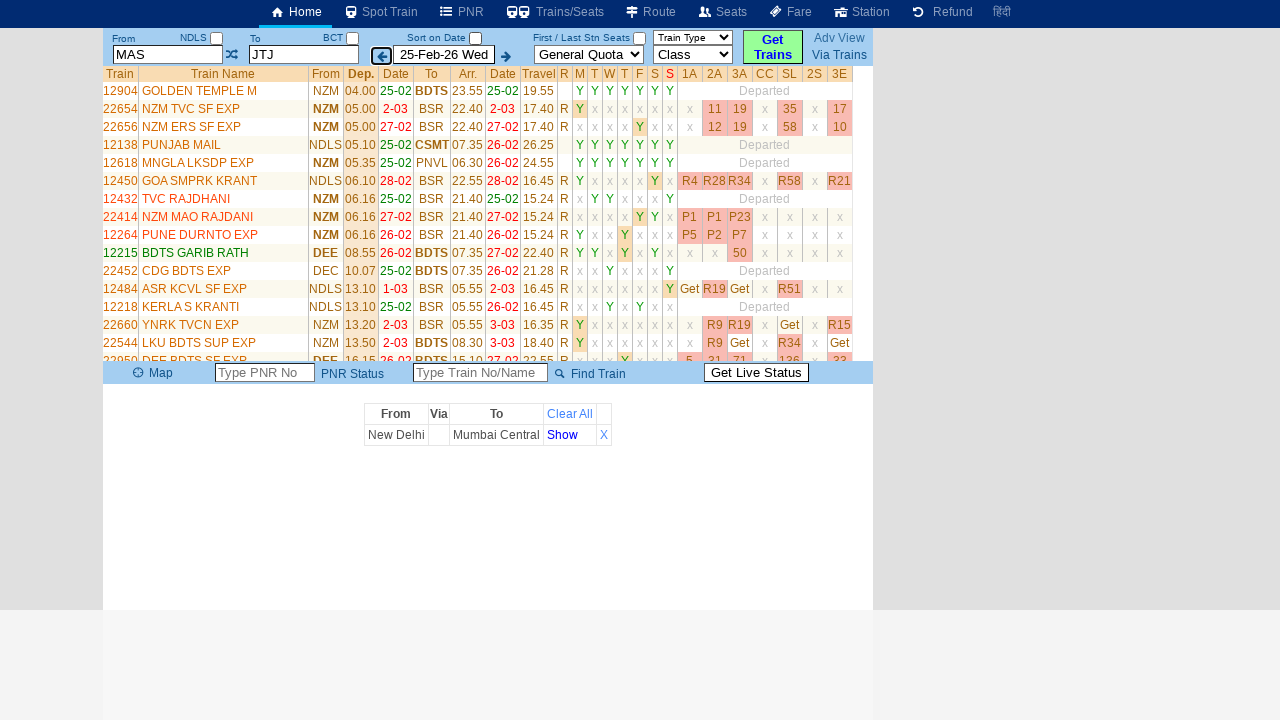

Located train names in second column of results table
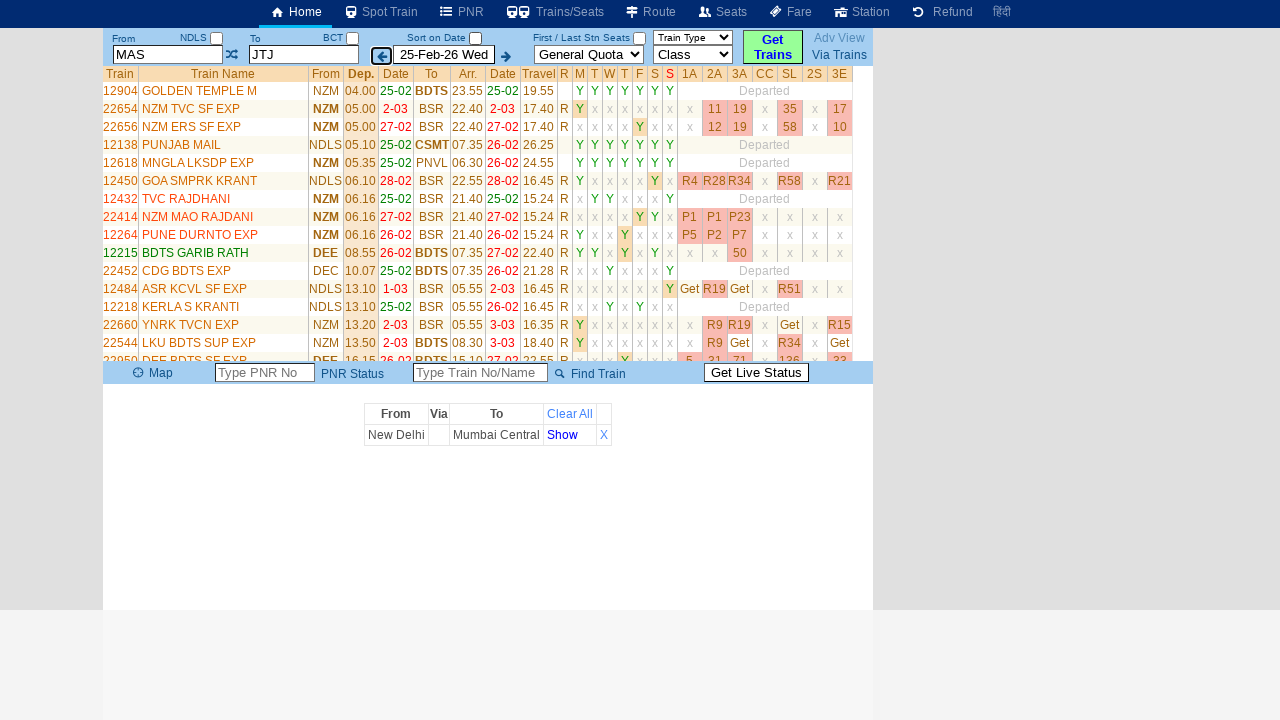

Verified train names are present with 34 entries found
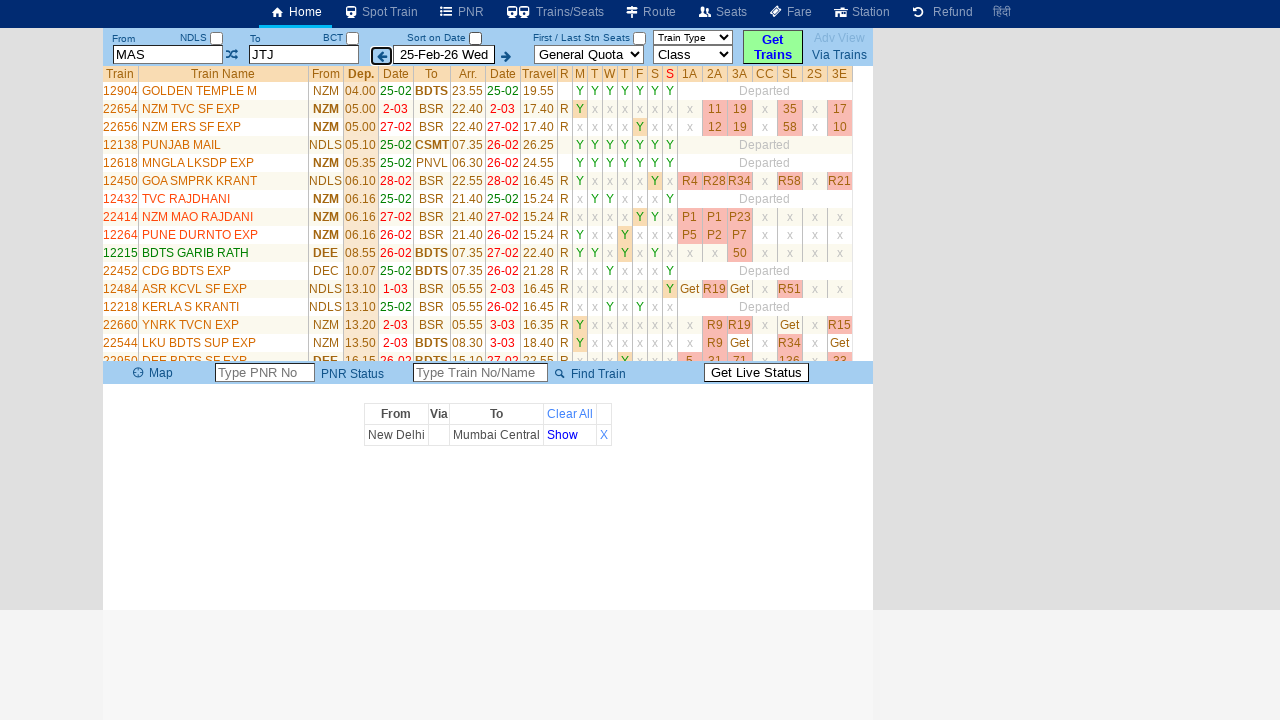

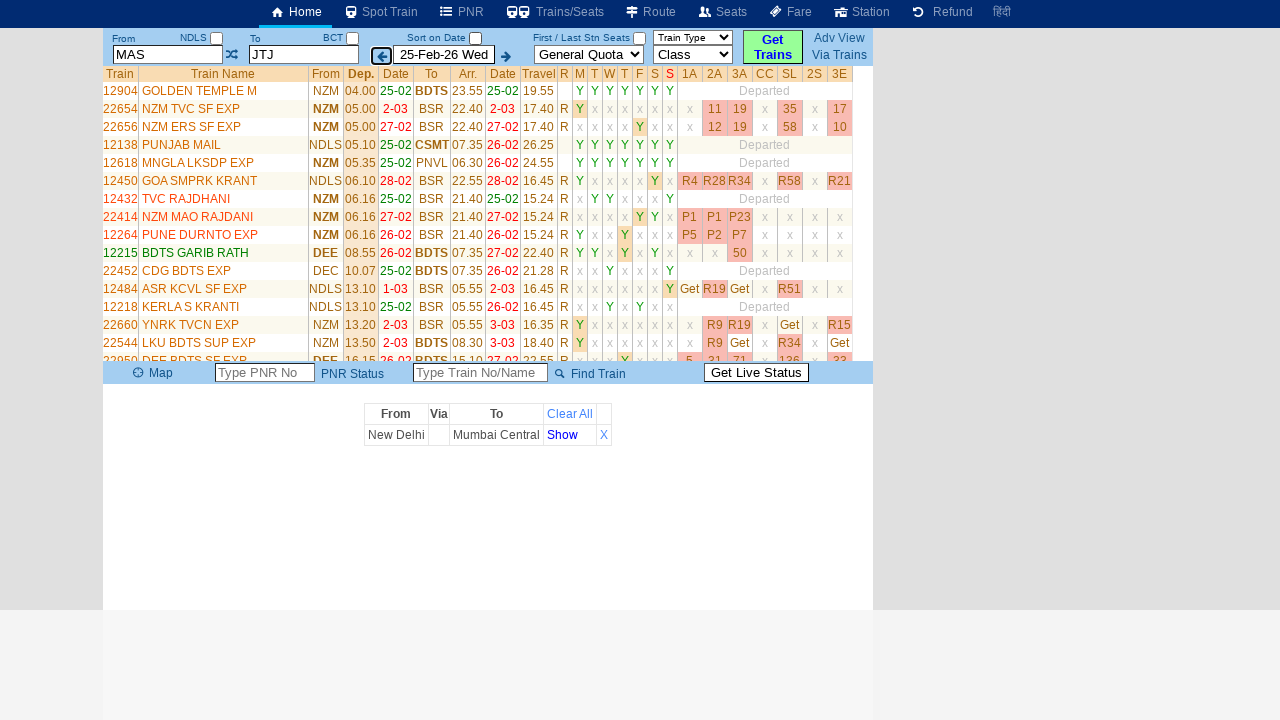